Tests confirm box by clicking OK and verifying the result message shows OK was selected

Starting URL: https://demoqa.com/alerts

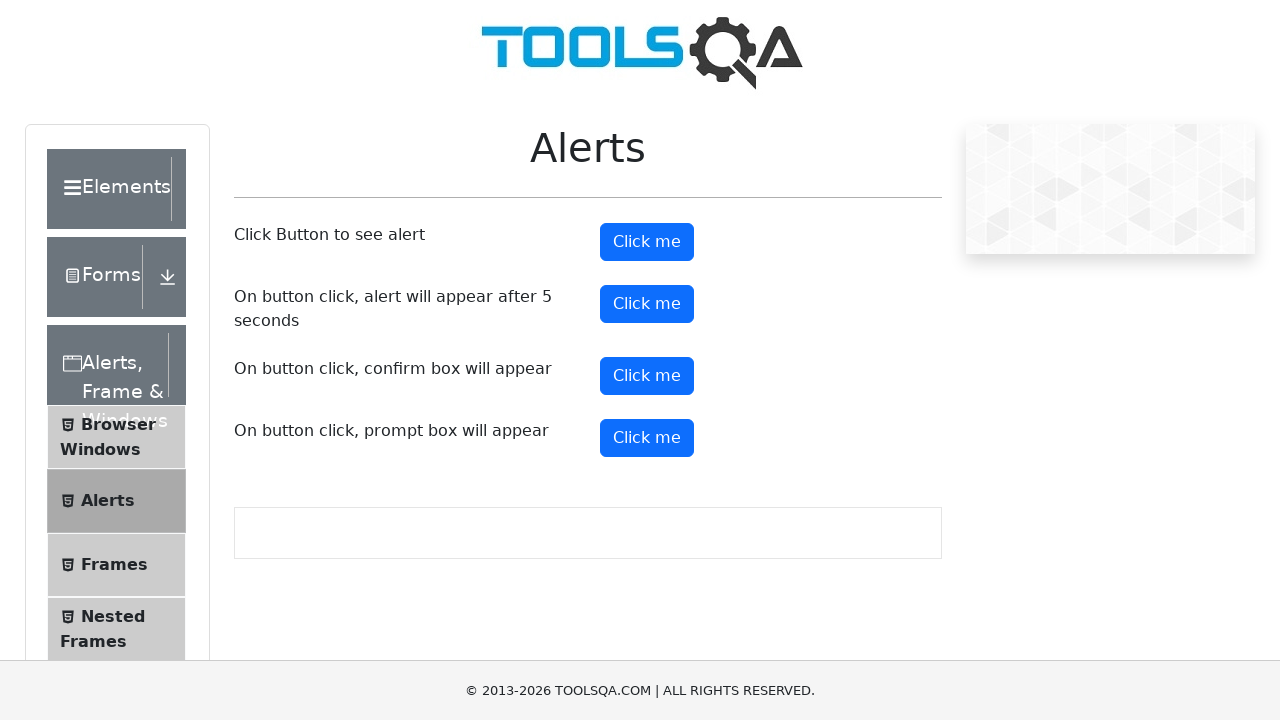

Set up dialog handler to accept confirm box
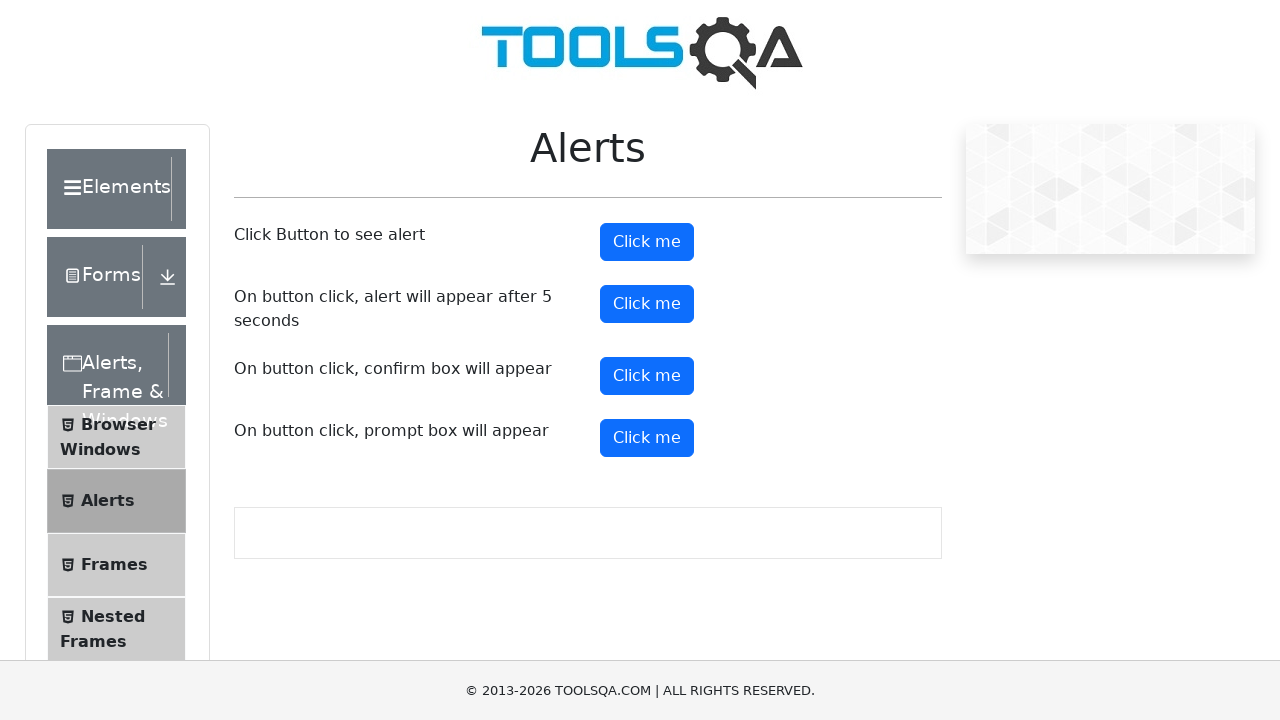

Clicked confirm button to trigger confirm box at (647, 376) on #confirmButton
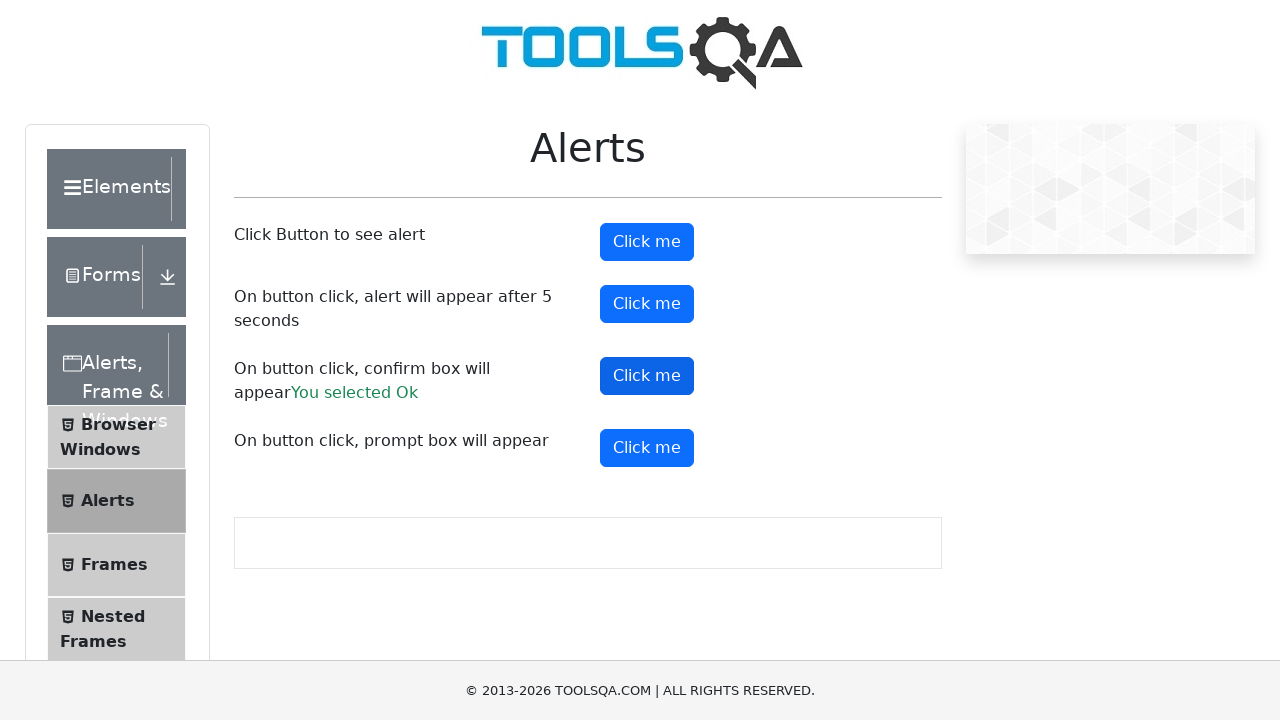

Verified result message appeared showing OK was selected
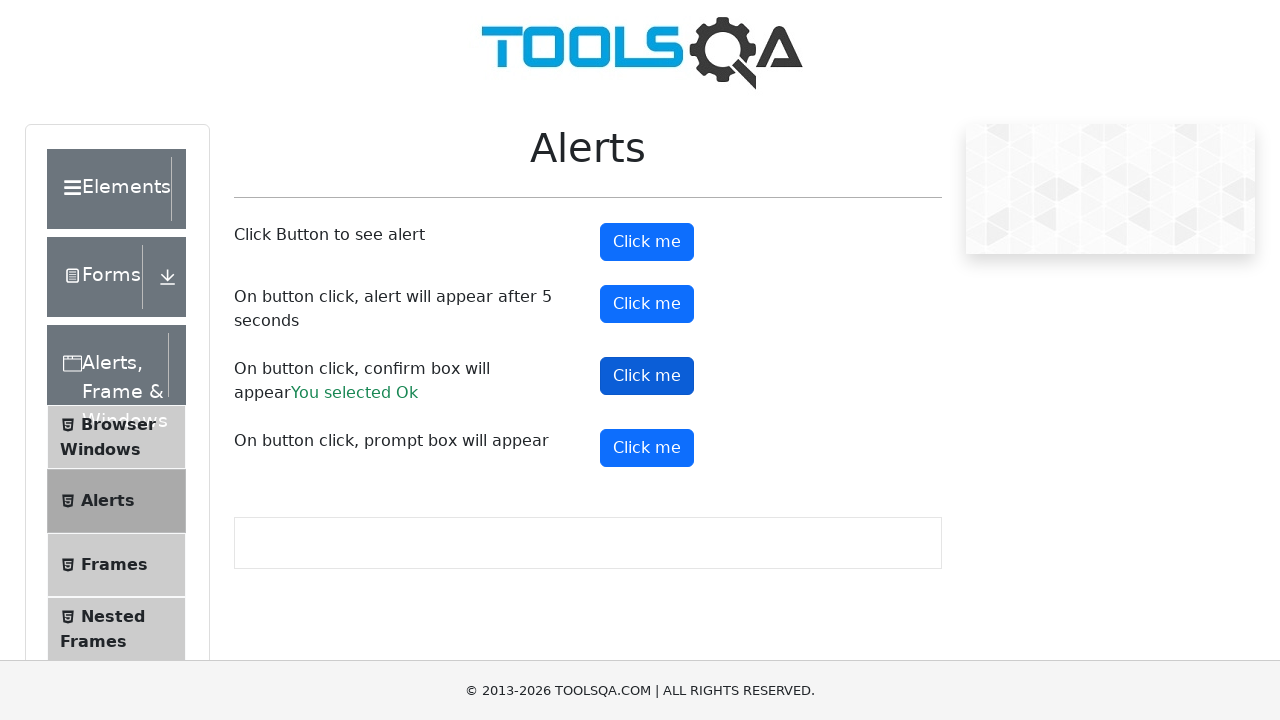

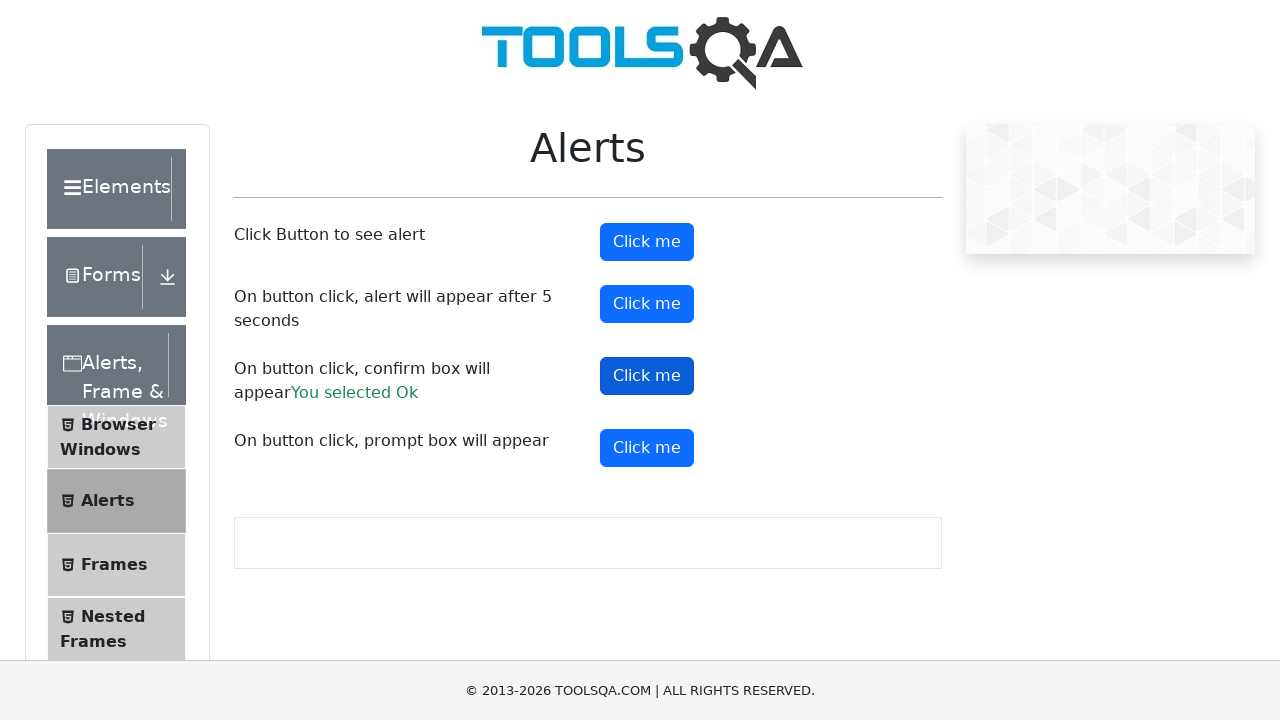